Tests keyboard interaction functionality by pressing various keys (TAB, SHIFT, CTRL, ALT, ENTER, BACKSPACE) on a demo page that displays which keys were pressed

Starting URL: https://the-internet.herokuapp.com/key_presses?

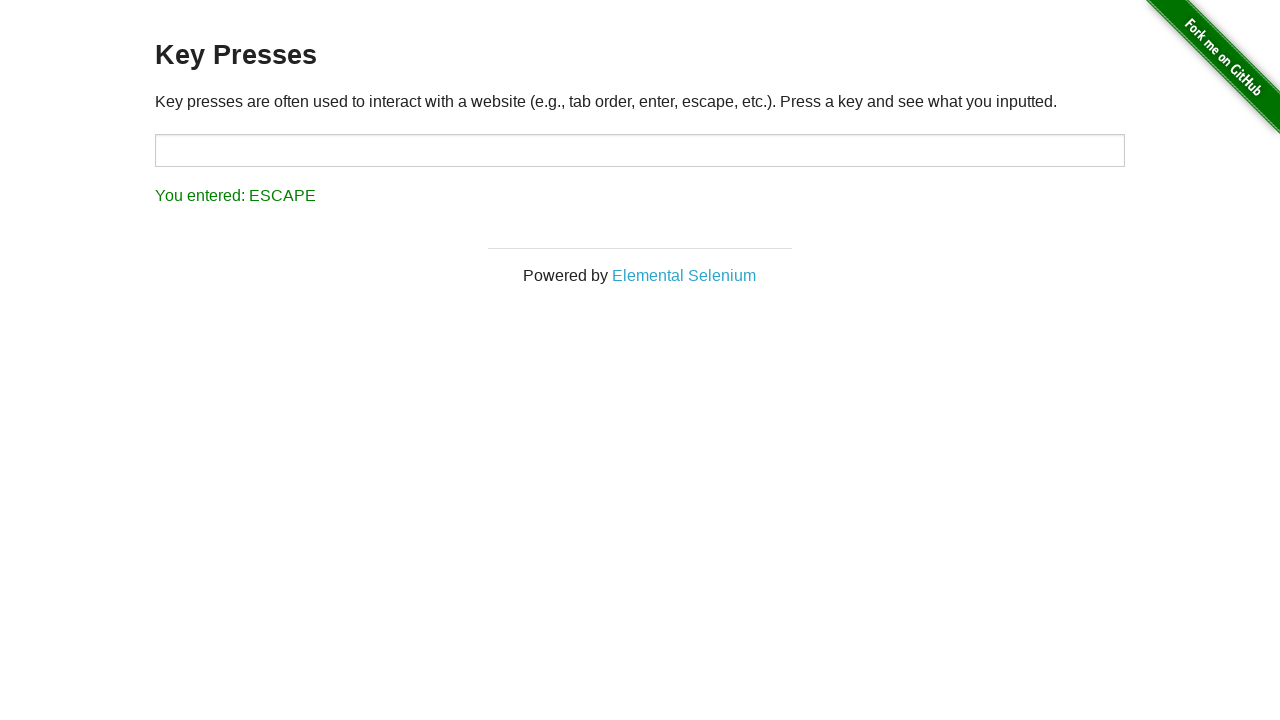

Pressed TAB key
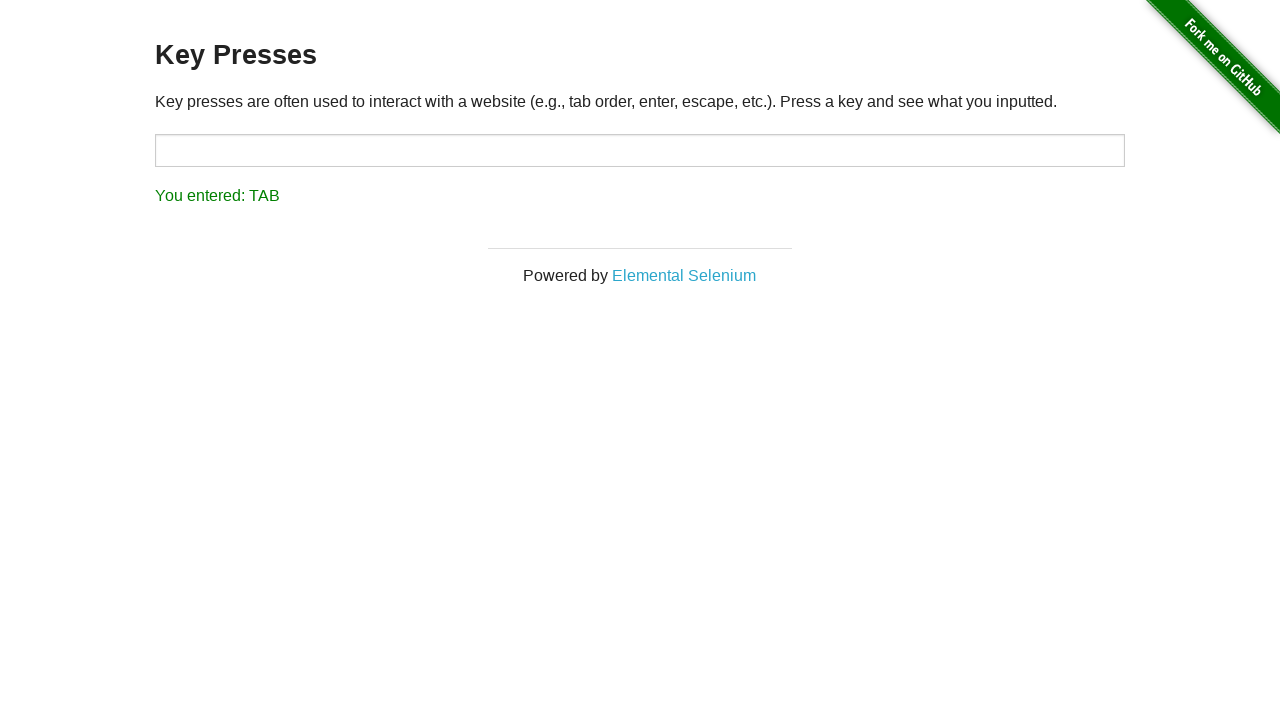

Pressed SHIFT key
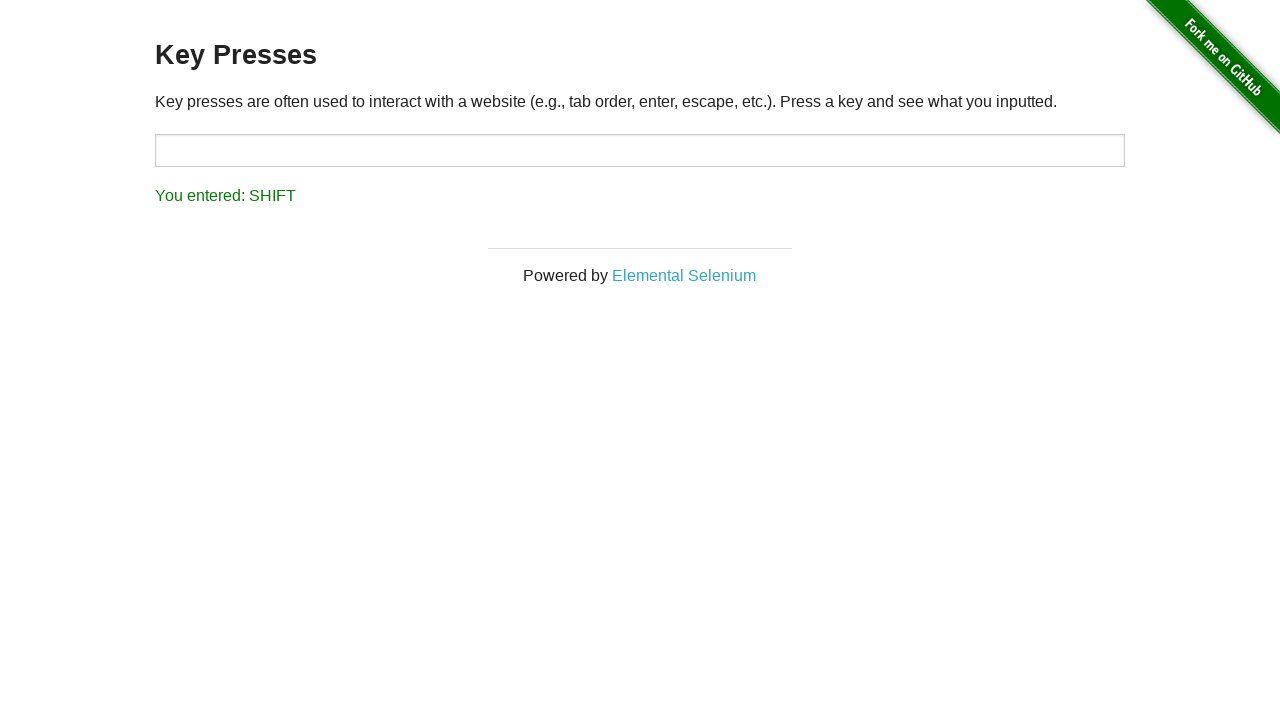

Pressed CTRL key
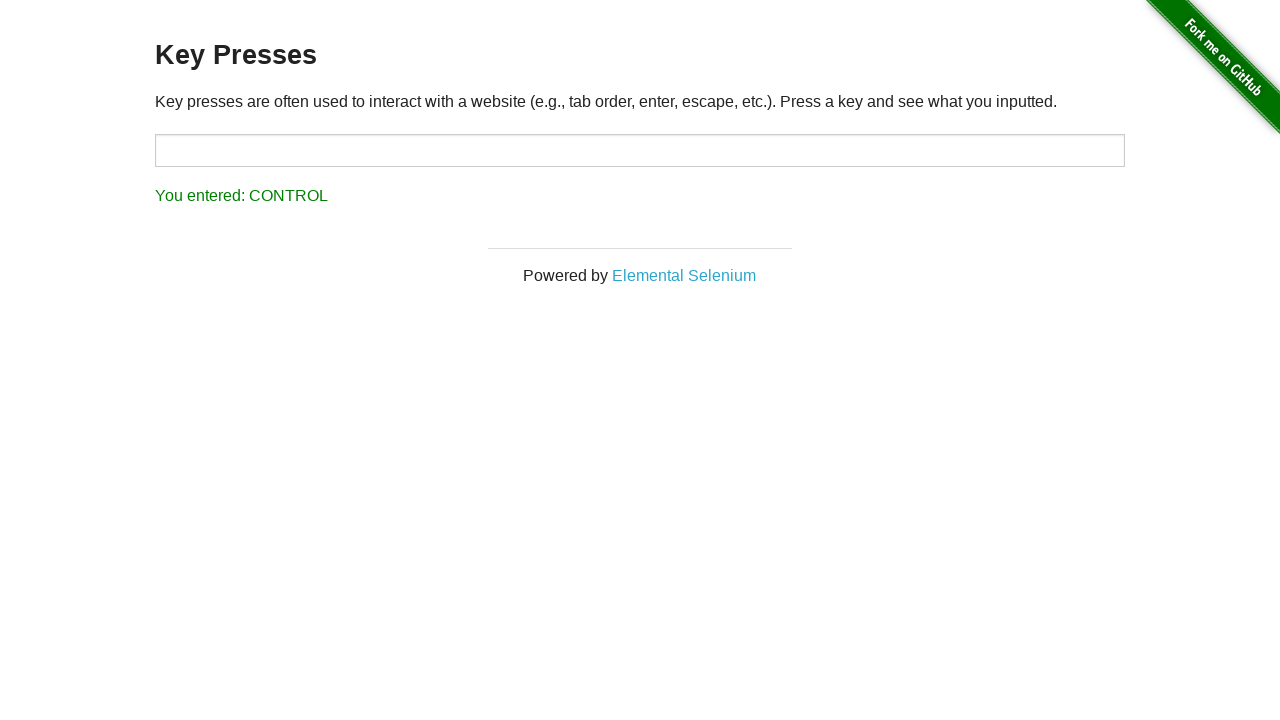

Pressed ALT key
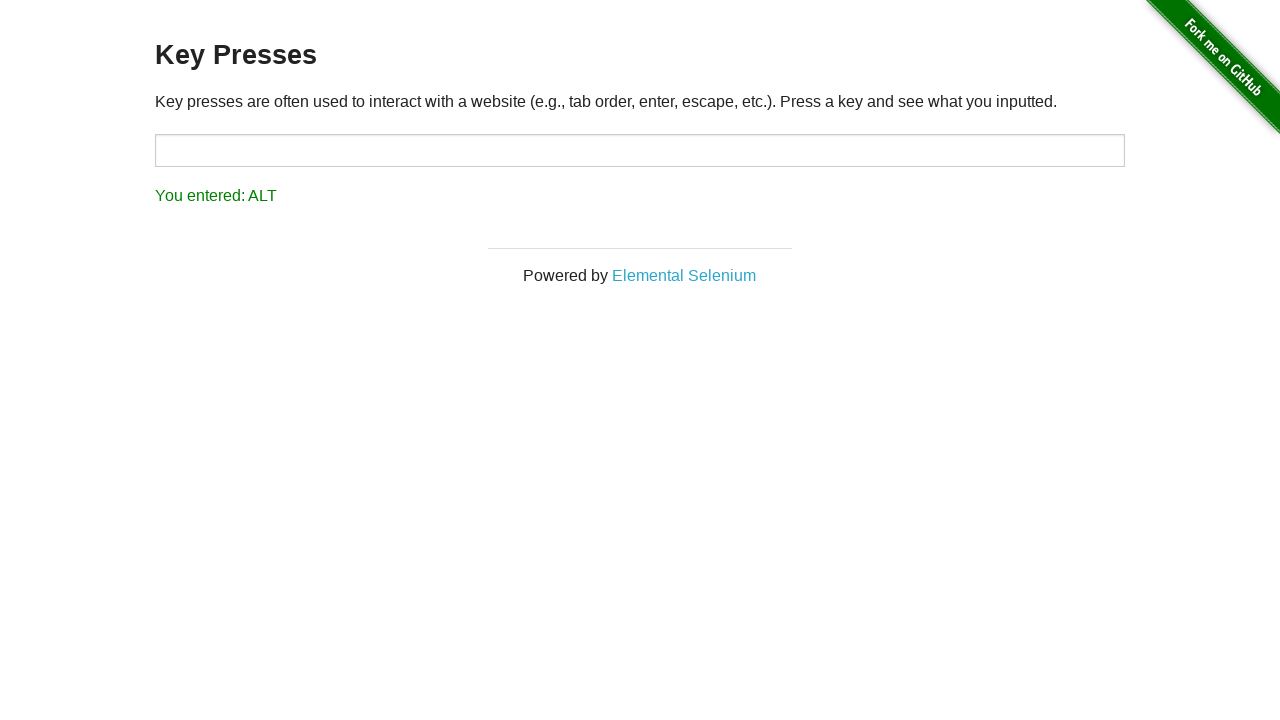

Pressed ENTER key
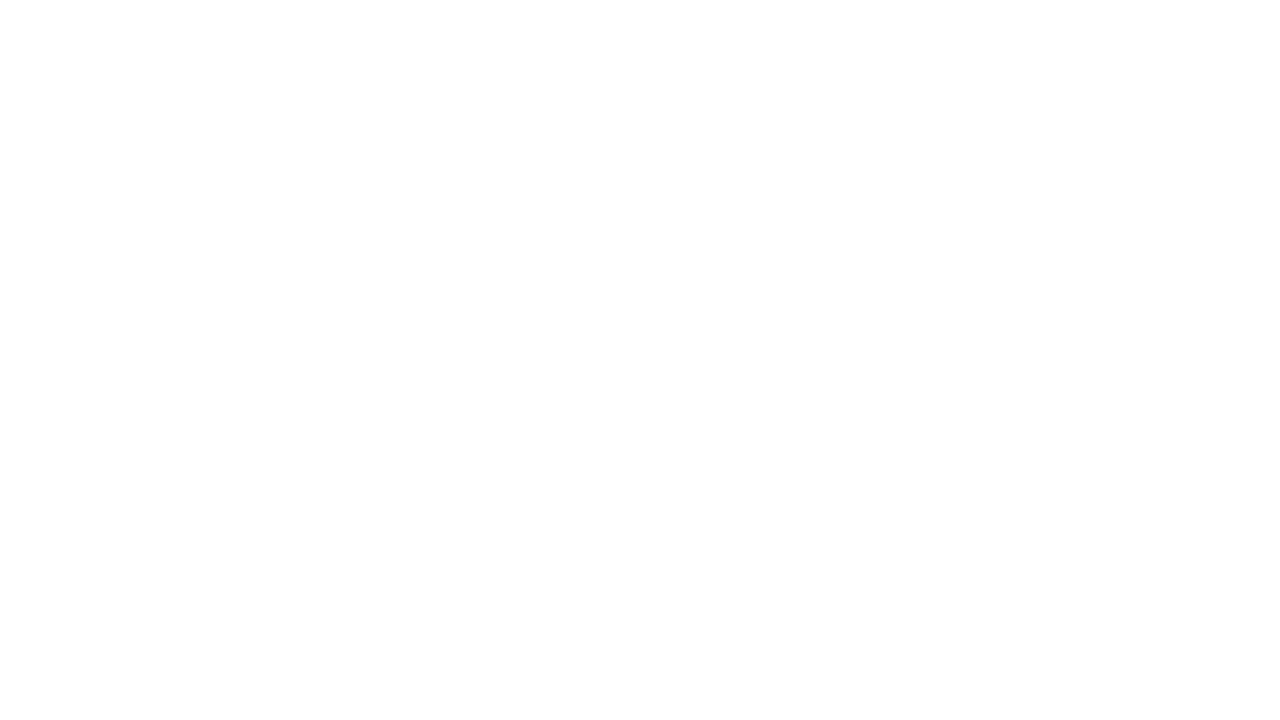

Pressed BACKSPACE key
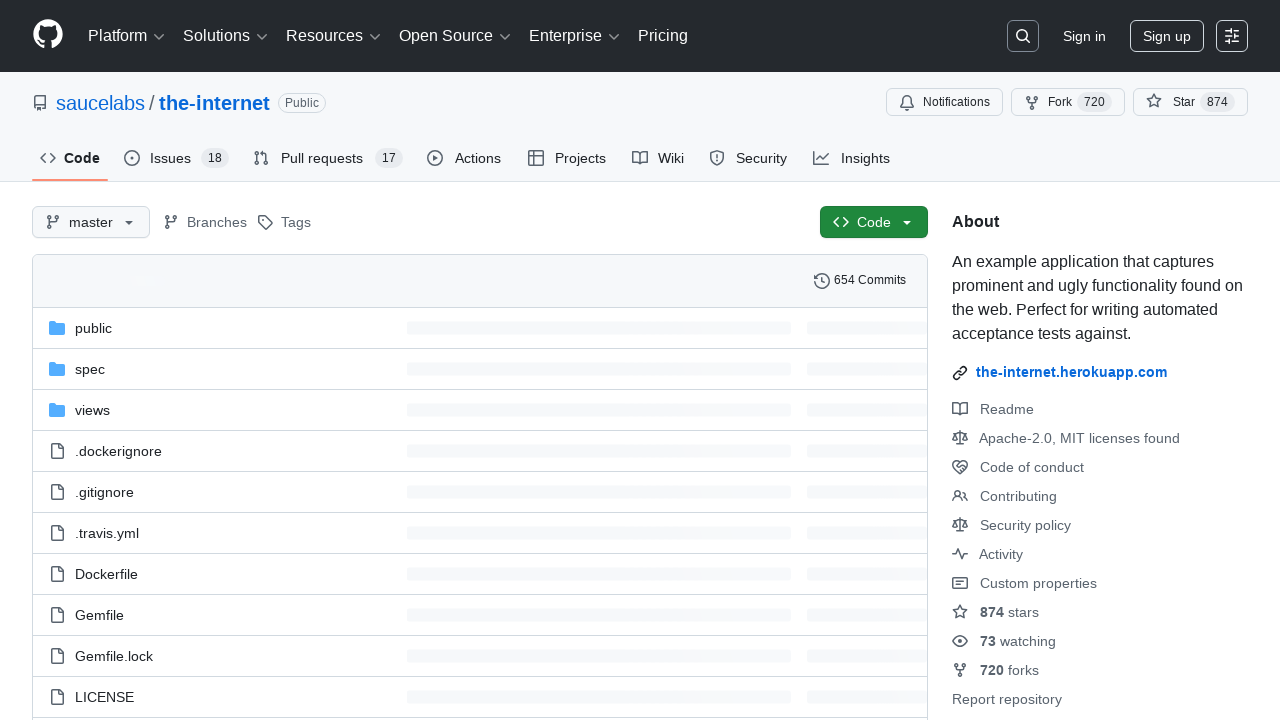

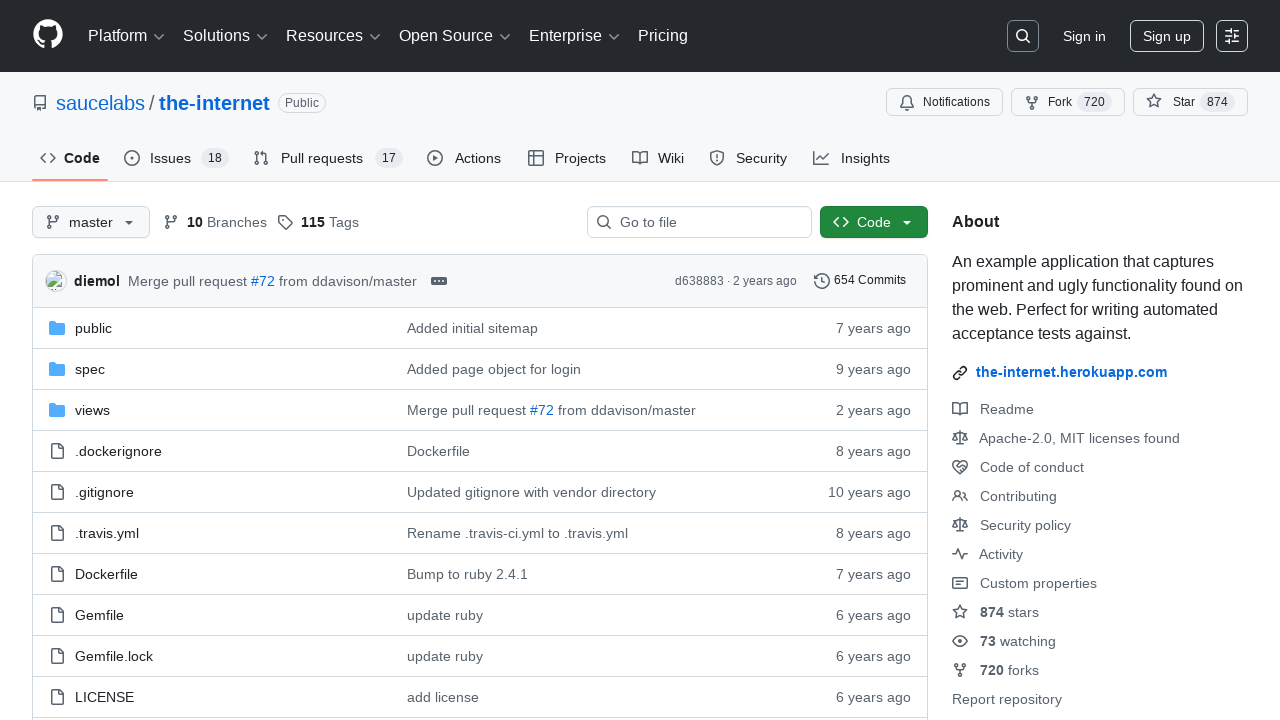